Tests password validation during registration by entering a short password and verifying the form doesn't proceed.

Starting URL: https://www.automationexercise.com/

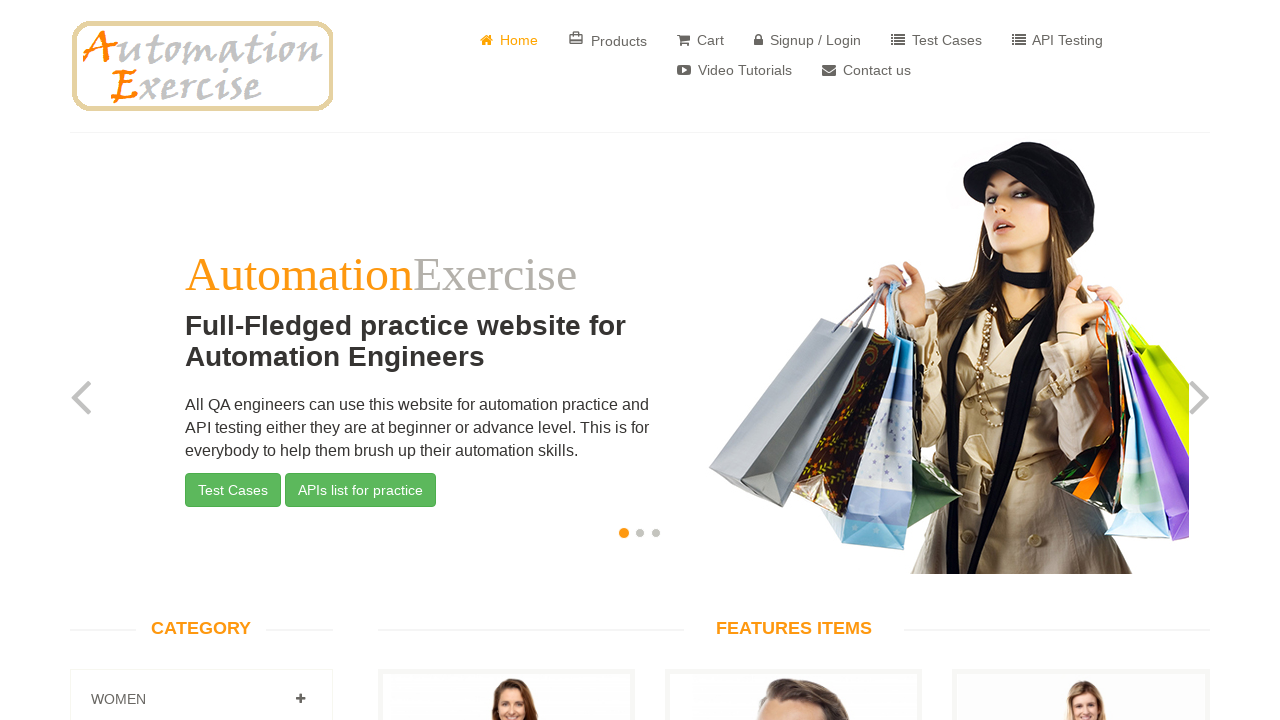

Clicked Signup / Login button at (808, 40) on xpath=//a[normalize-space(text())='Signup / Login']
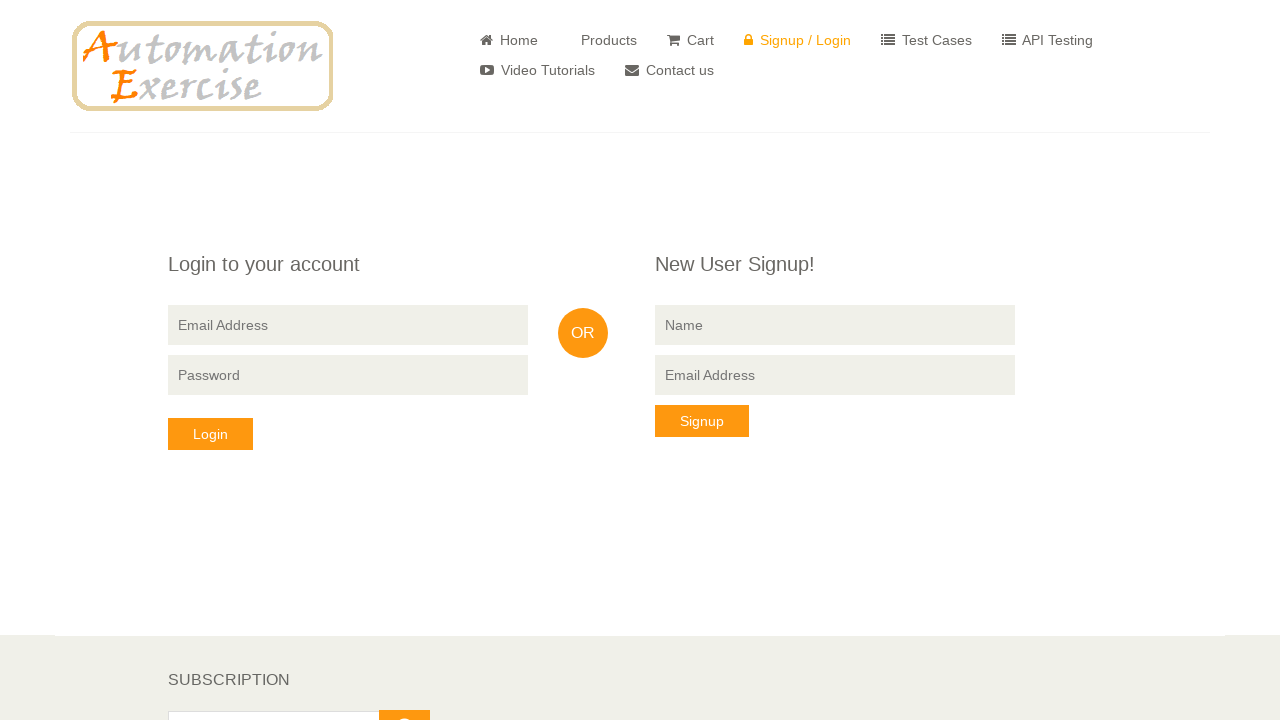

Filled signup name field with 'Test User' on input[data-qa='signup-name']
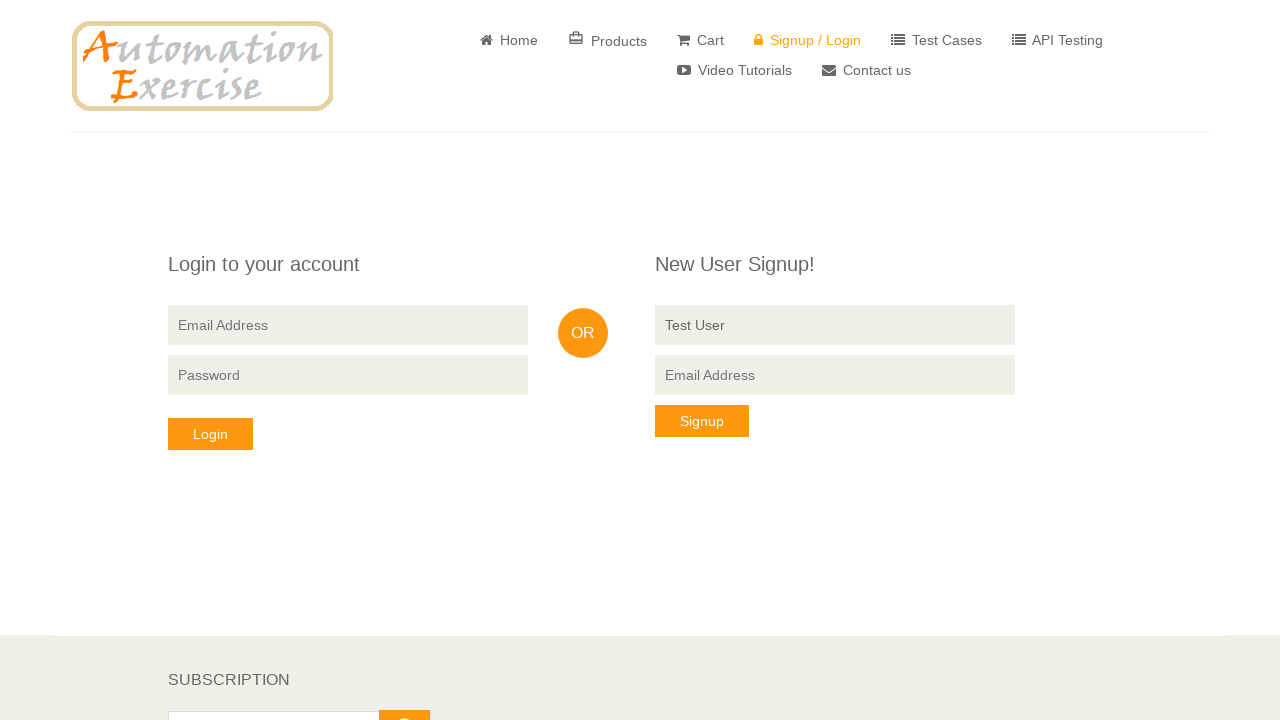

Filled signup email field with 'testvalidation8562@example.com' on input[data-qa='signup-email']
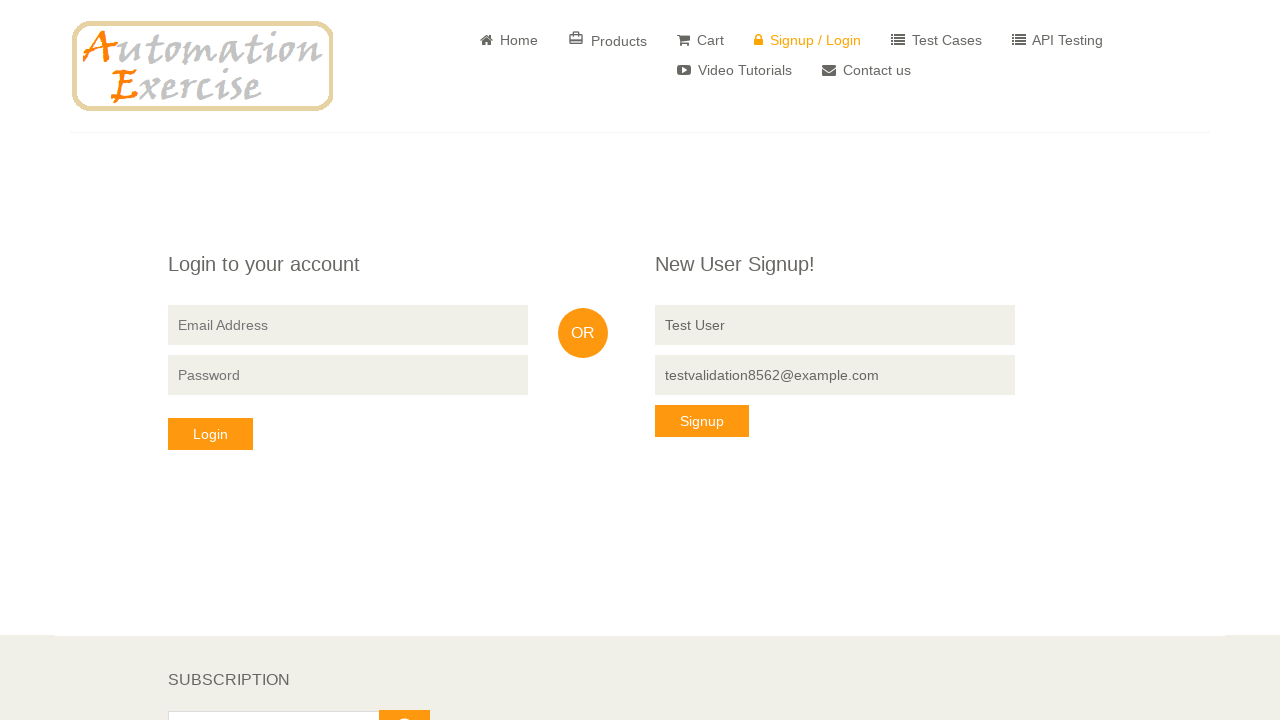

Clicked signup button to proceed to registration form at (702, 421) on button[data-qa='signup-button']
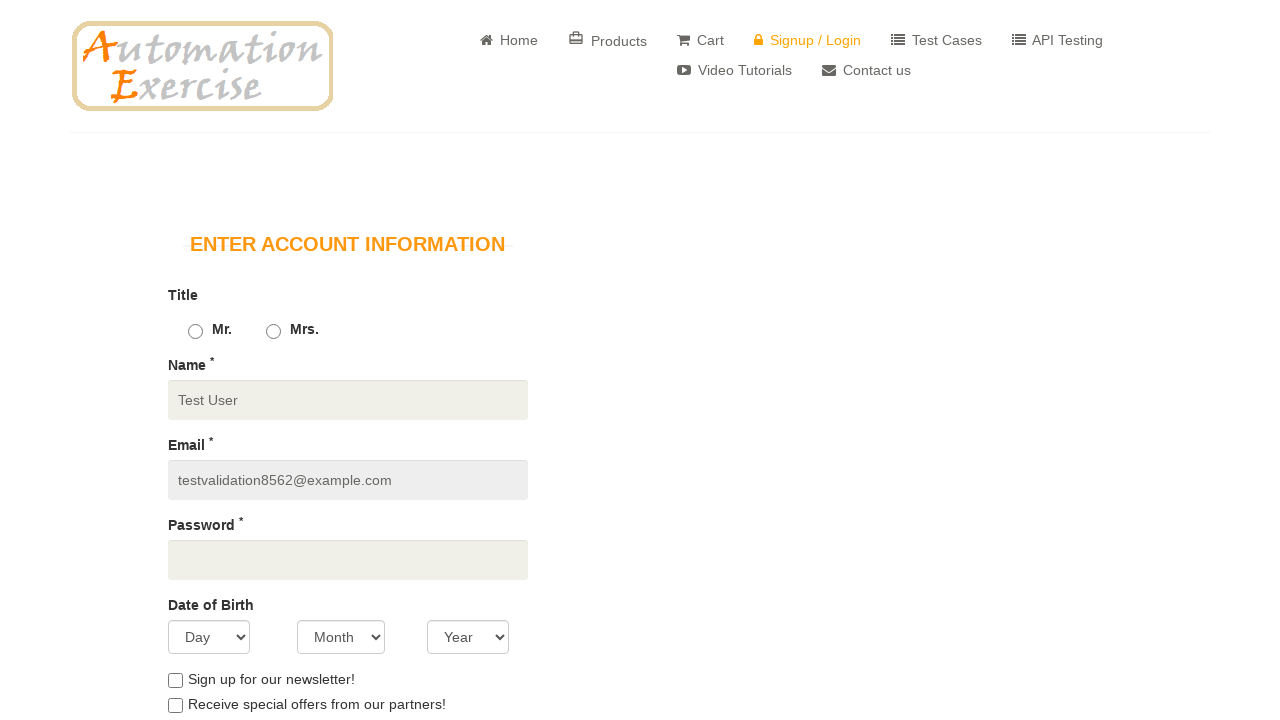

Filled password field with short password '123' on input#password
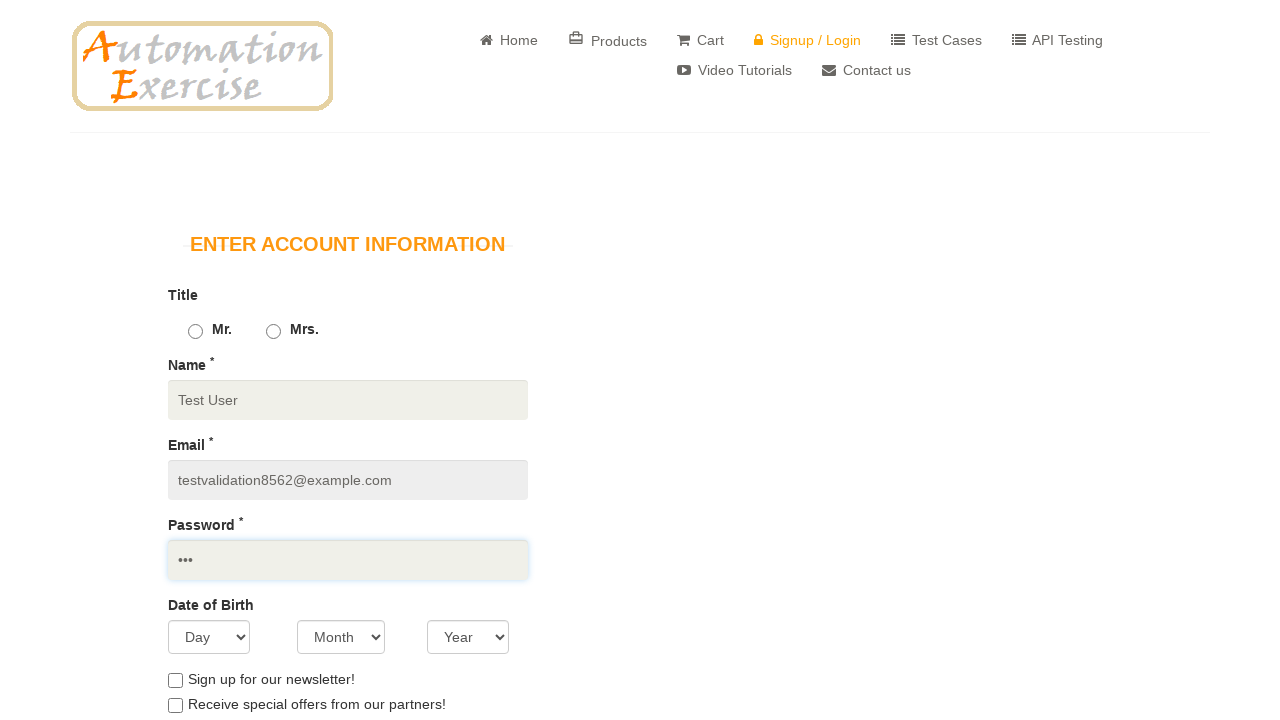

Clicked create account button with short password at (241, 360) on button[data-qa='create-account']
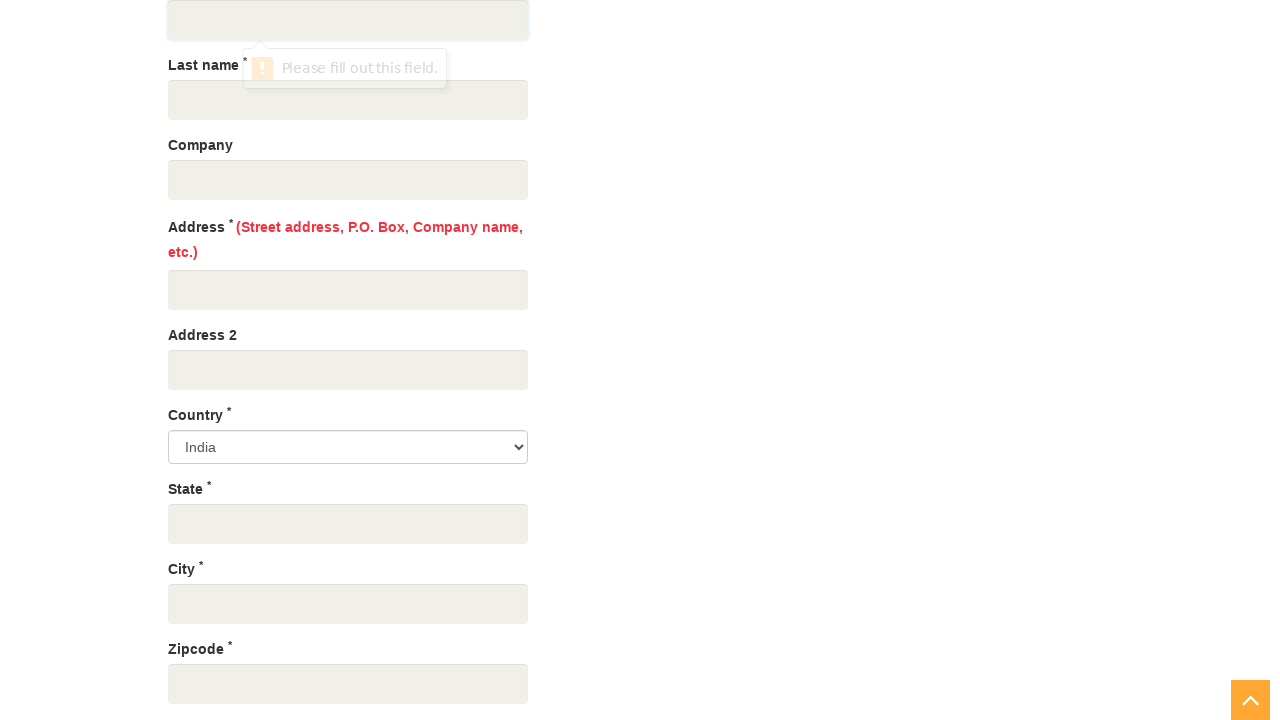

Verified password field is still present - form validation prevented submission
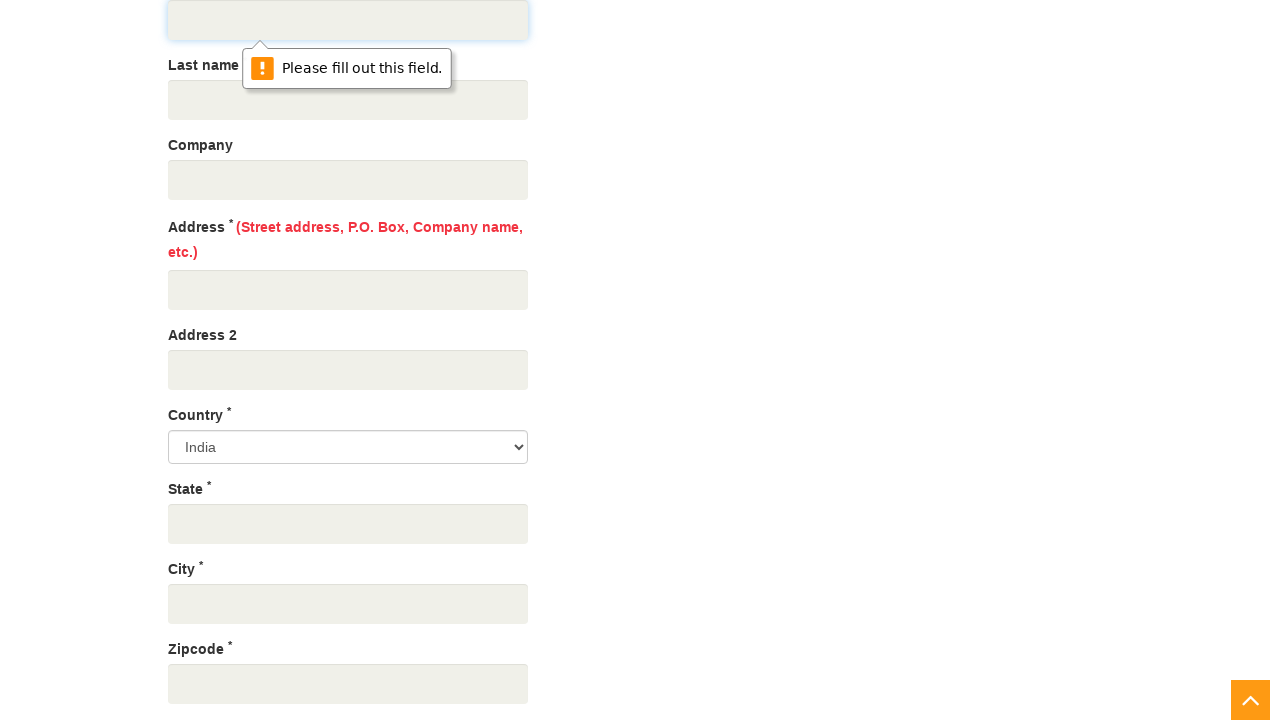

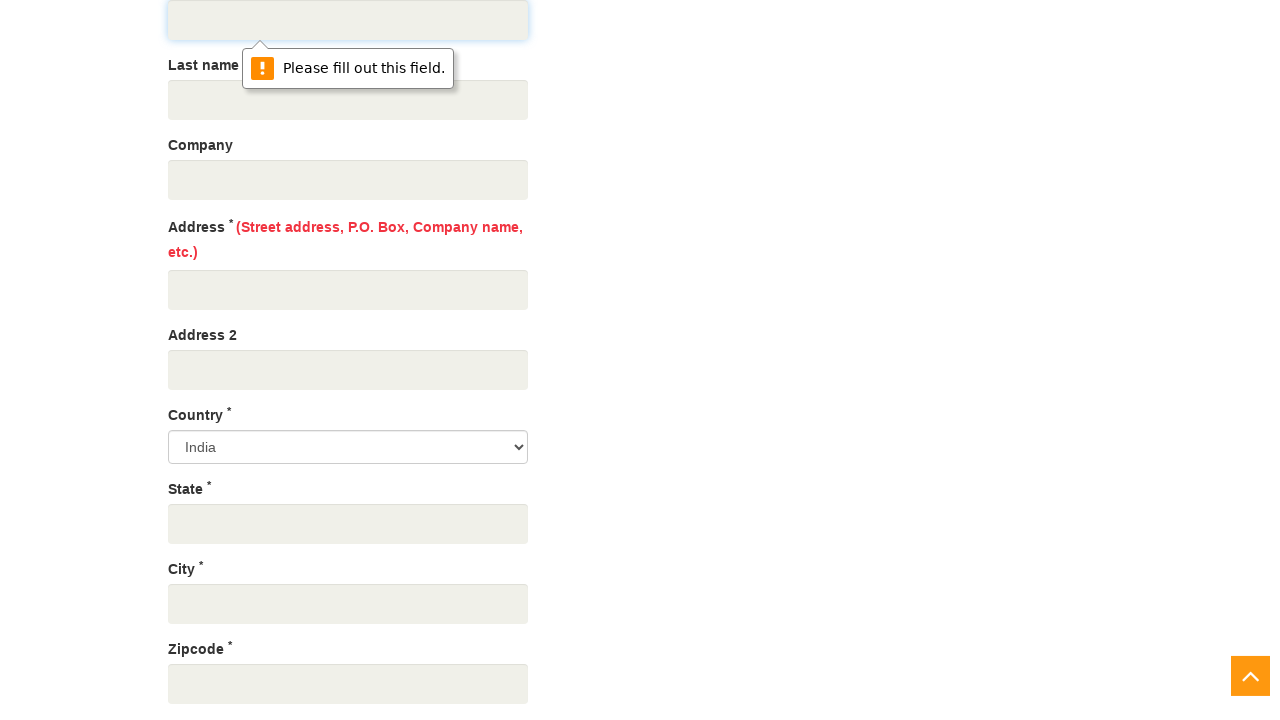